Navigates to the Selenium HQ website and verifies the page loads successfully by checking that the page has a title.

Starting URL: http://seleniumhq.org

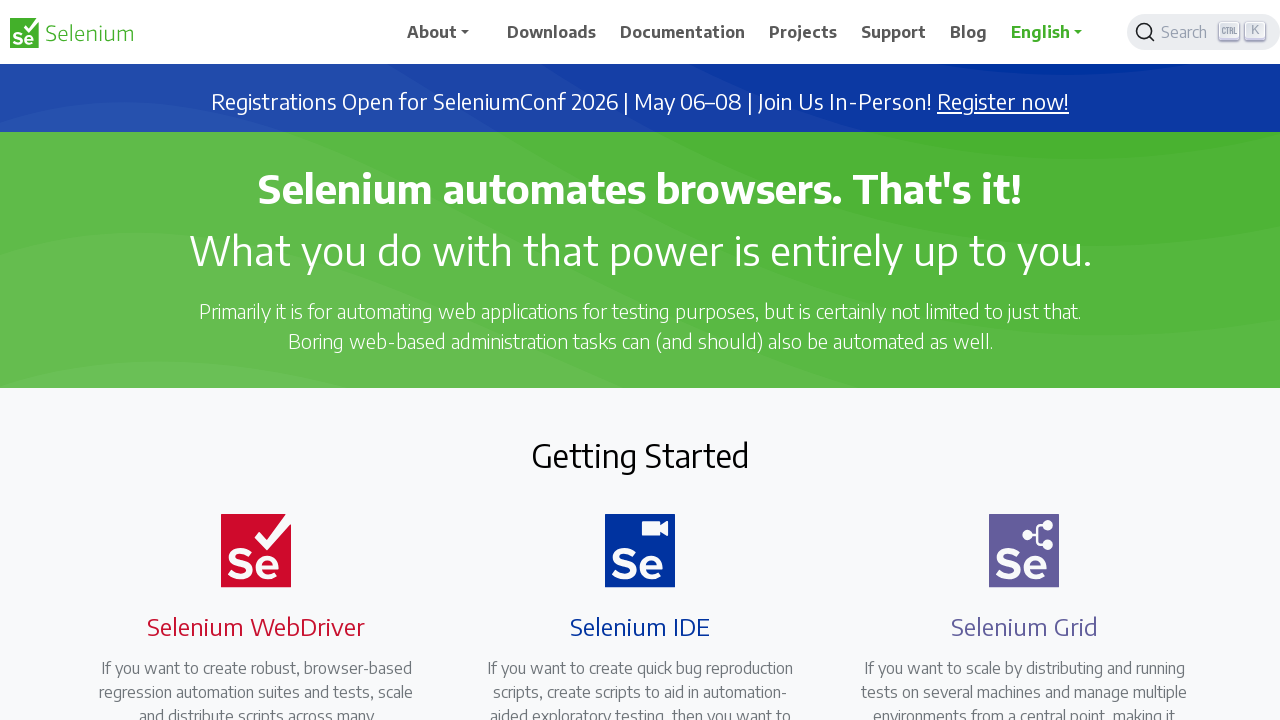

Navigated to Selenium HQ website at http://seleniumhq.org
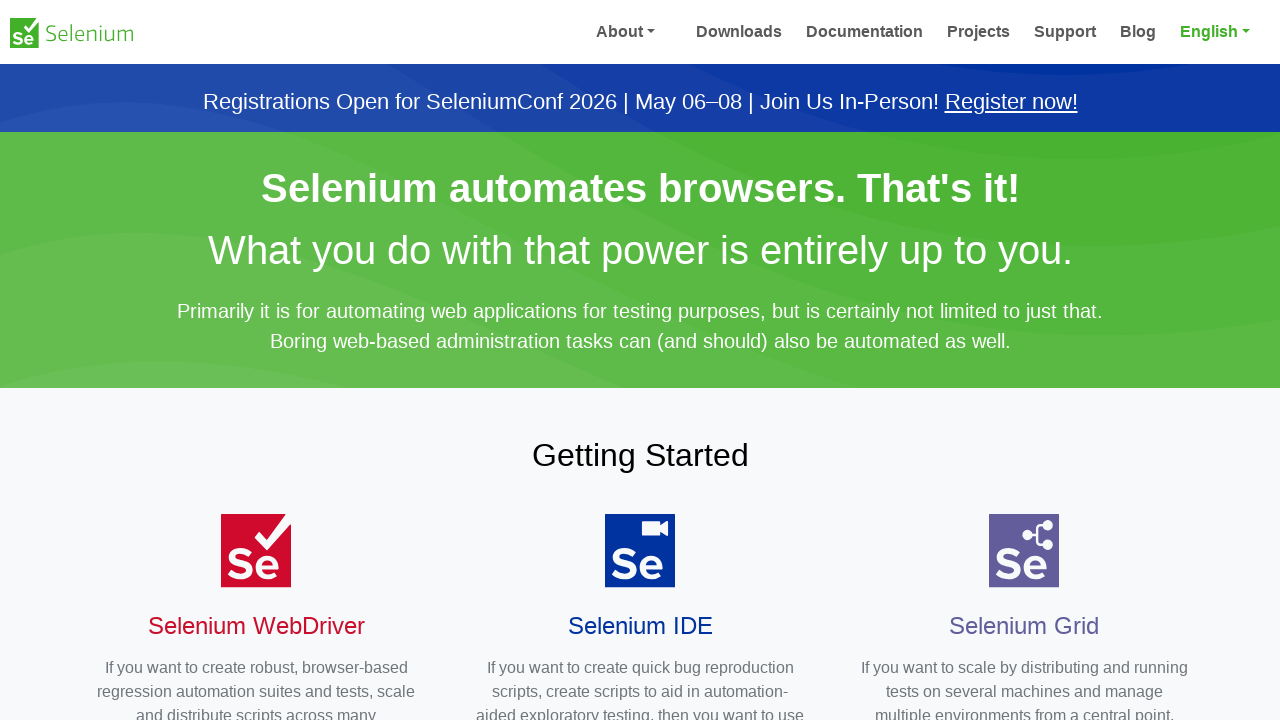

Page fully loaded - DOM content loaded
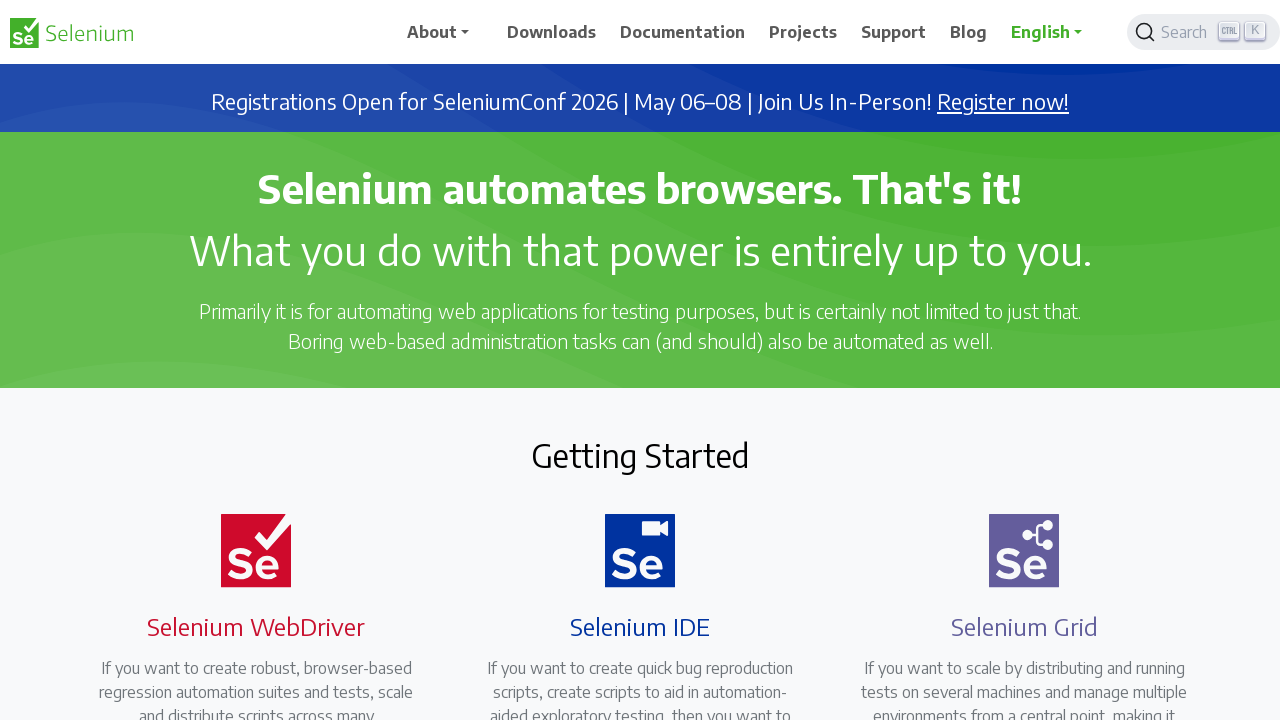

Verified page has title: 'Selenium'
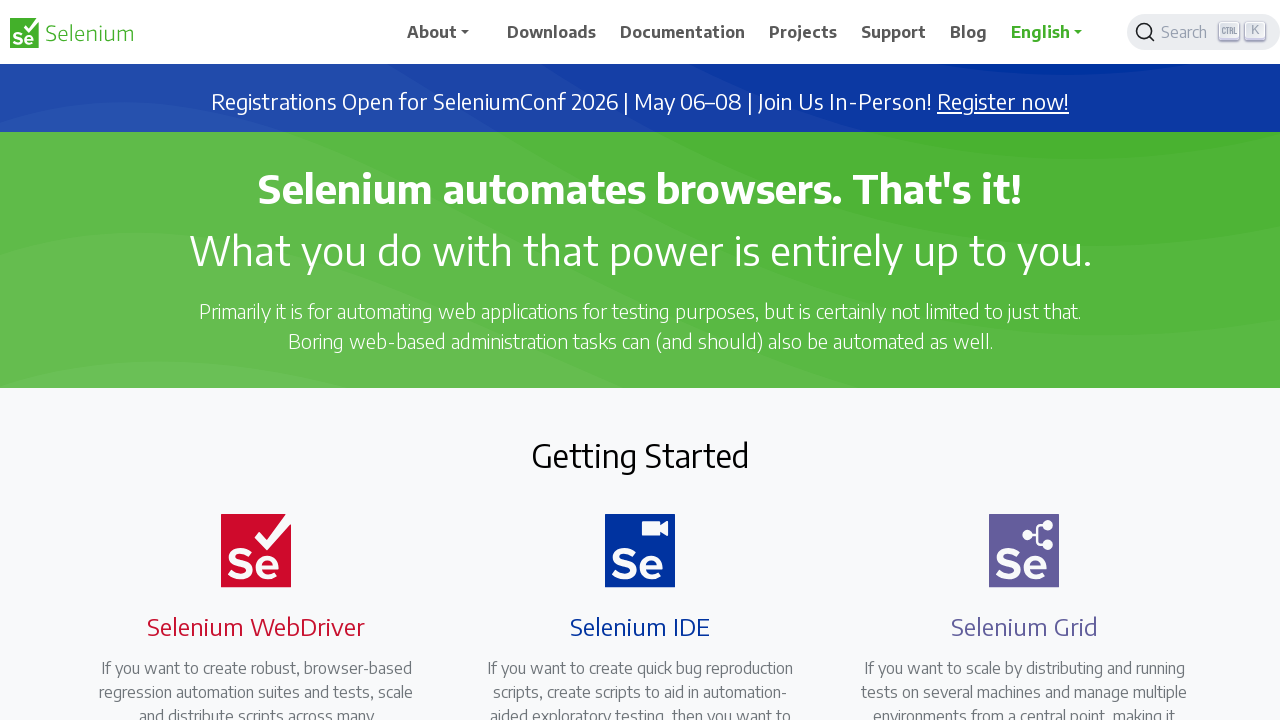

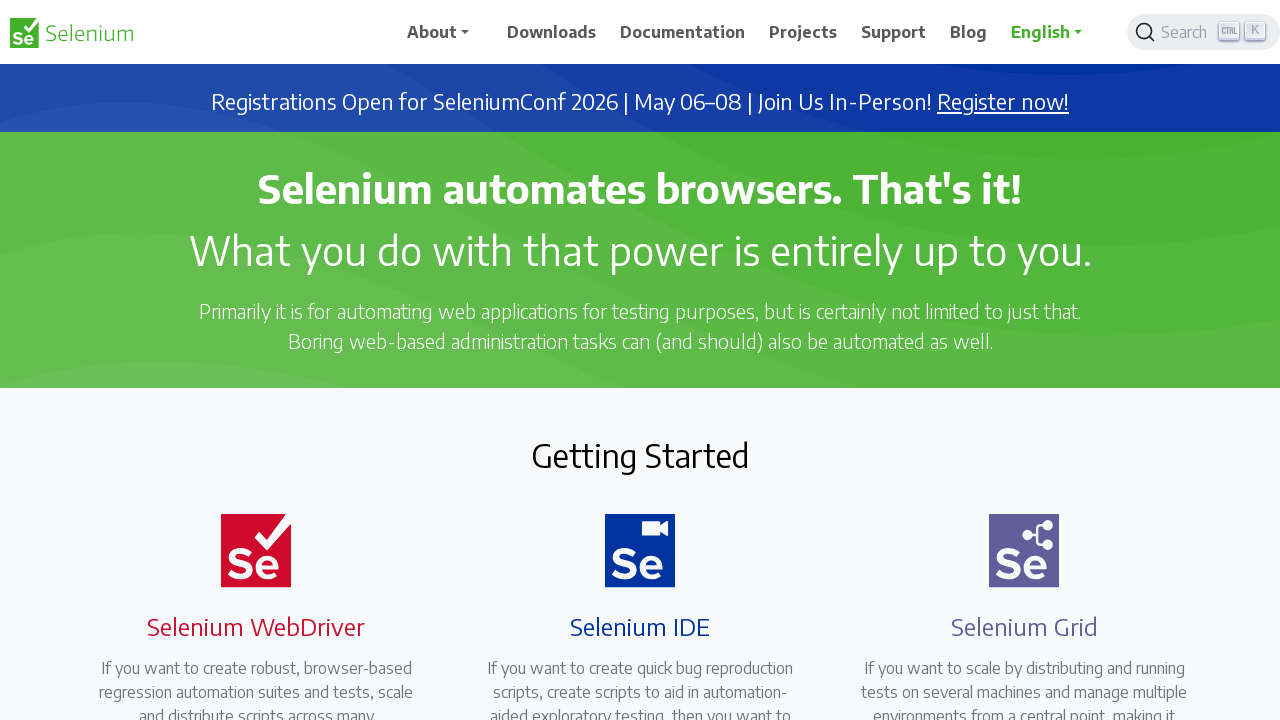